Clicks on the Elements card on the demoqa homepage and verifies navigation to the elements section

Starting URL: https://demoqa.com

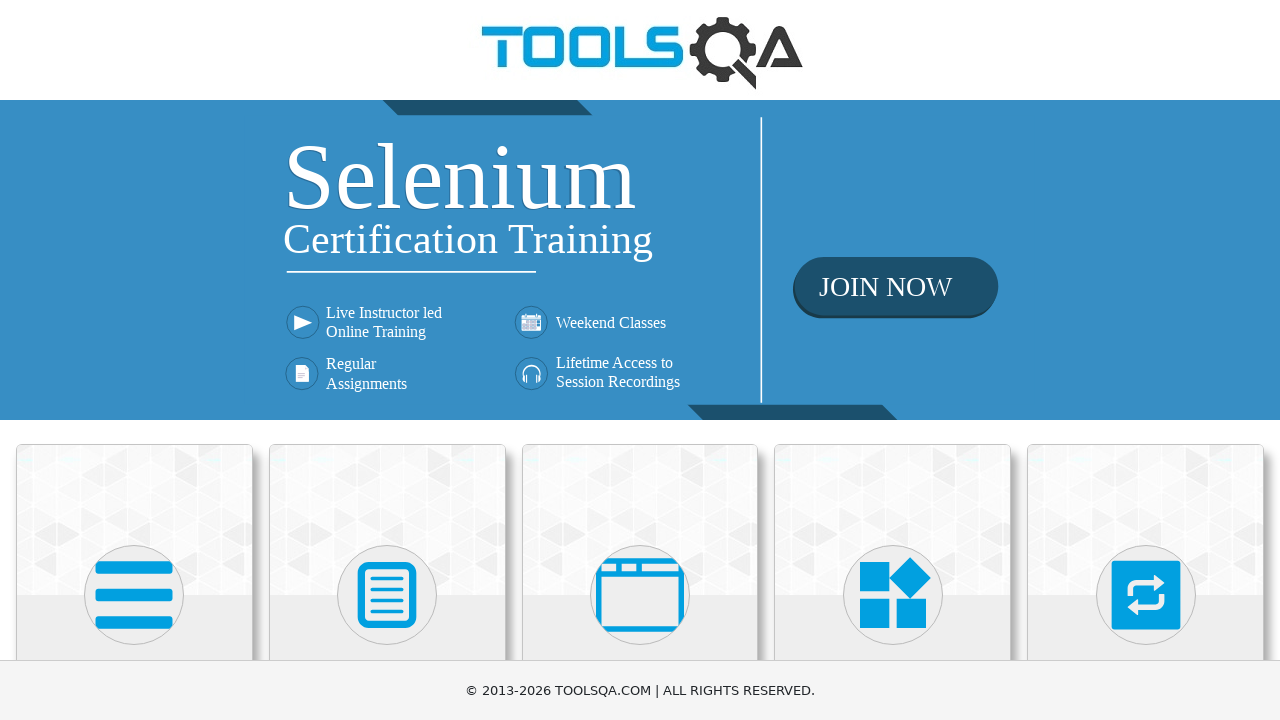

Clicked on the Elements card on demoqa homepage at (134, 520) on div.card:has-text('Elements')
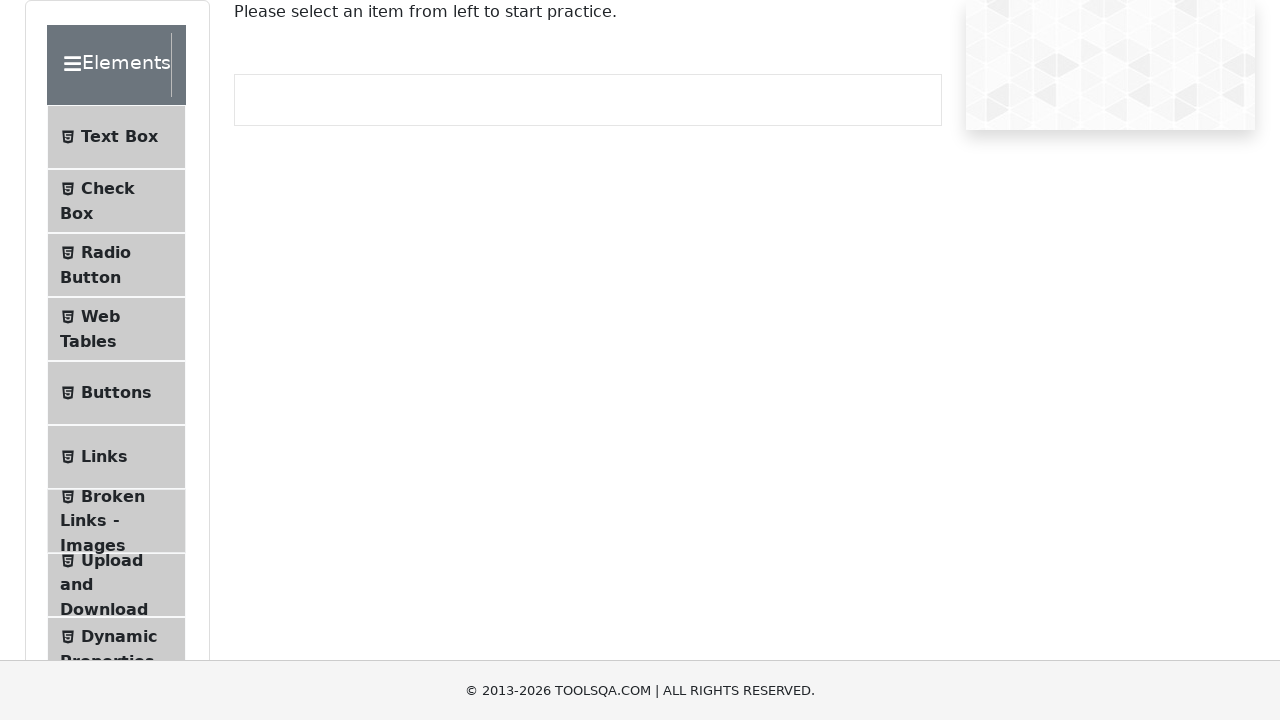

Verified navigation to elements section - URL contains '/elements'
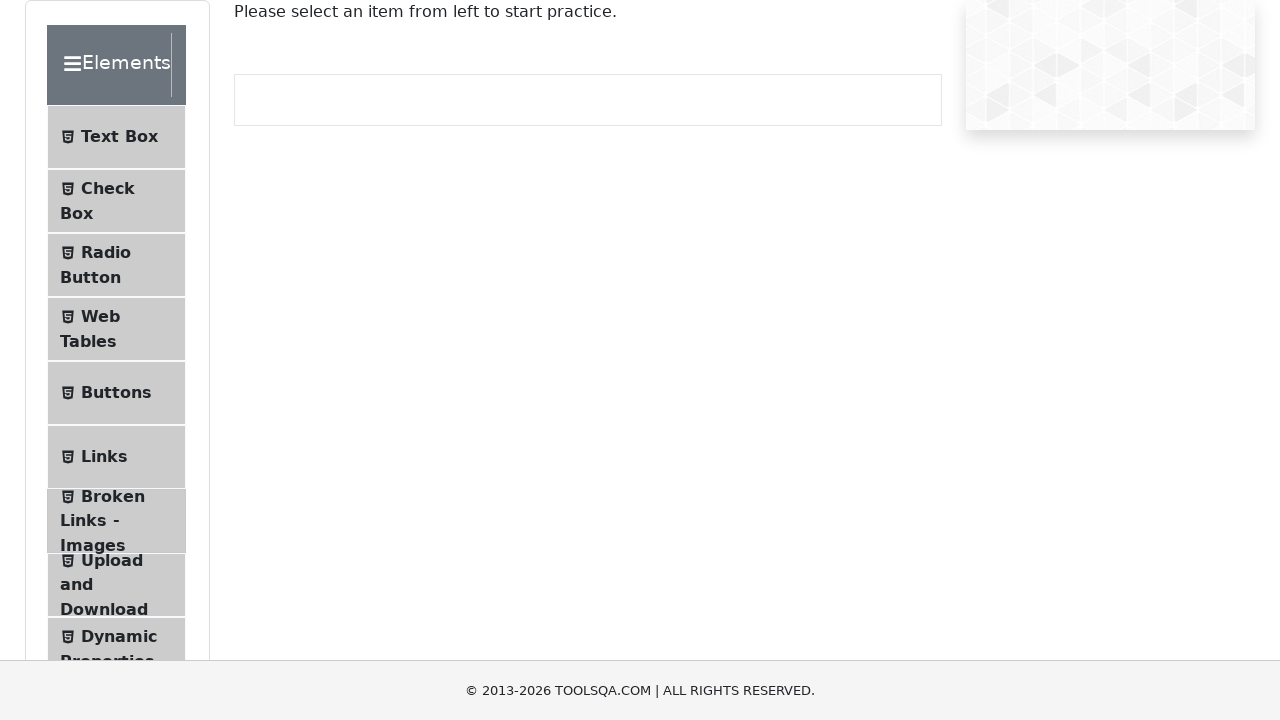

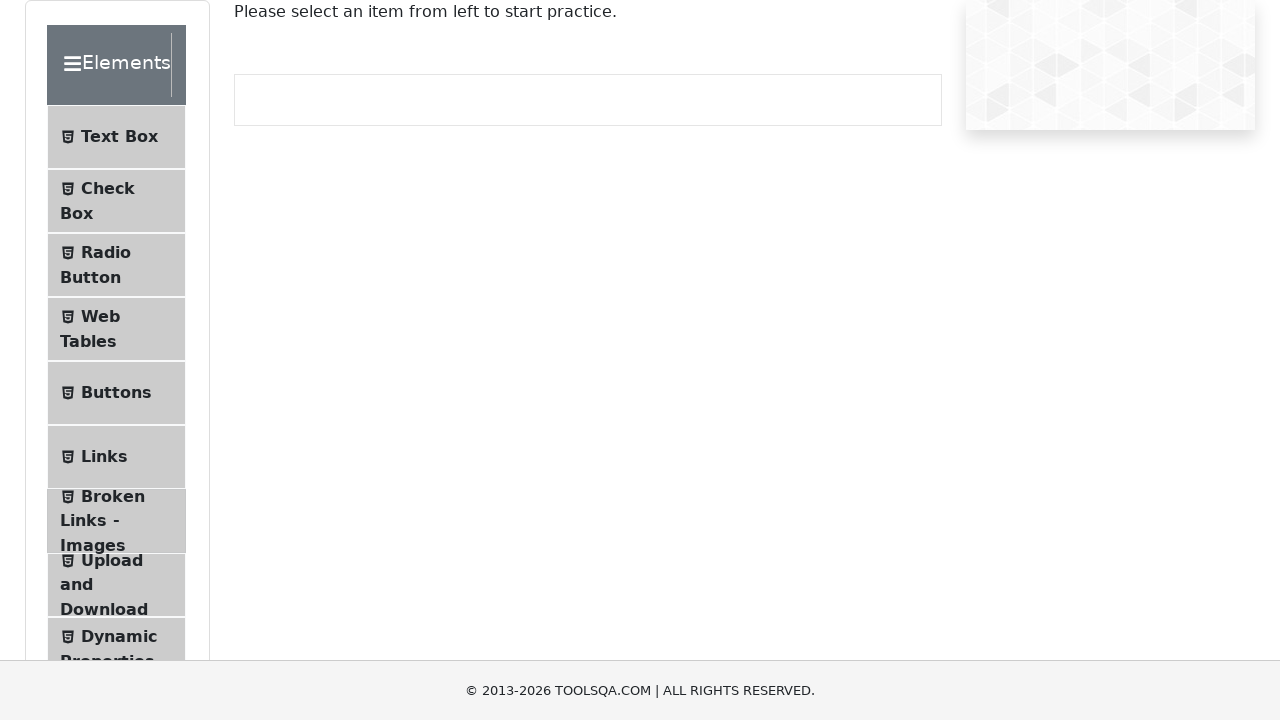